Tests drag and drop functionality by dragging a draggable element and dropping it onto a target element

Starting URL: https://testautomationpractice.blogspot.com/

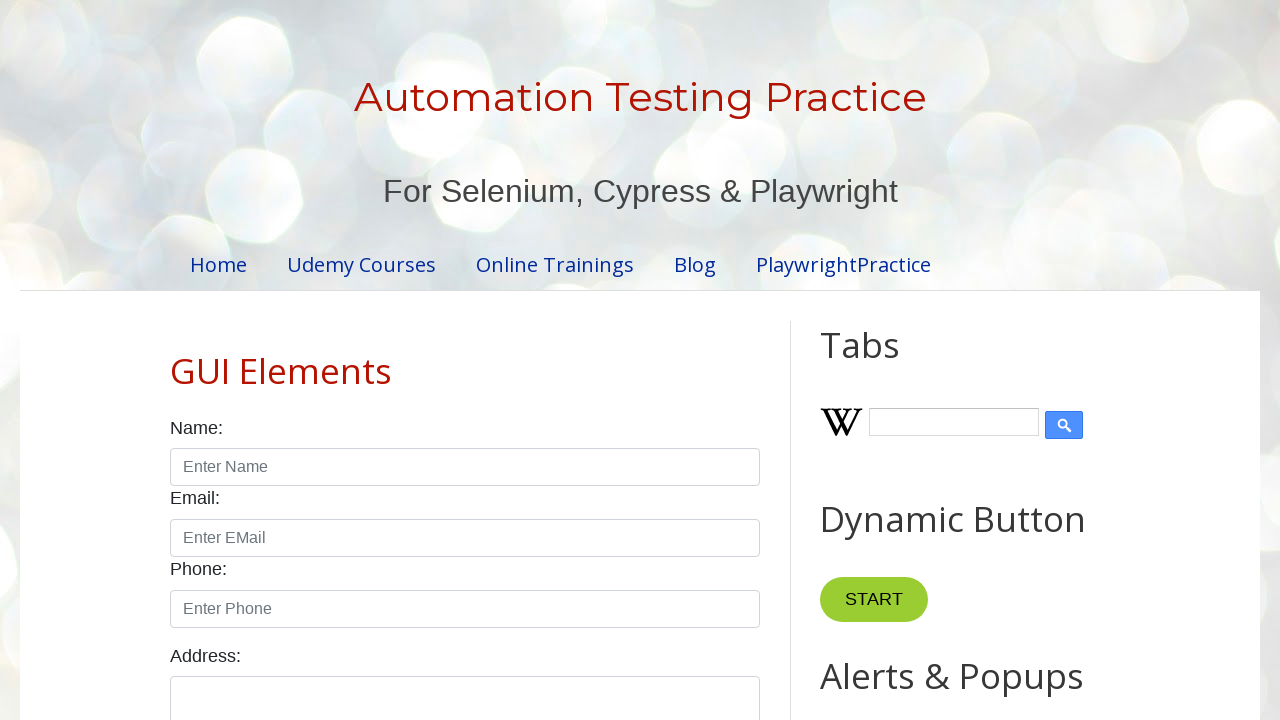

Located draggable source element with id 'draggable'
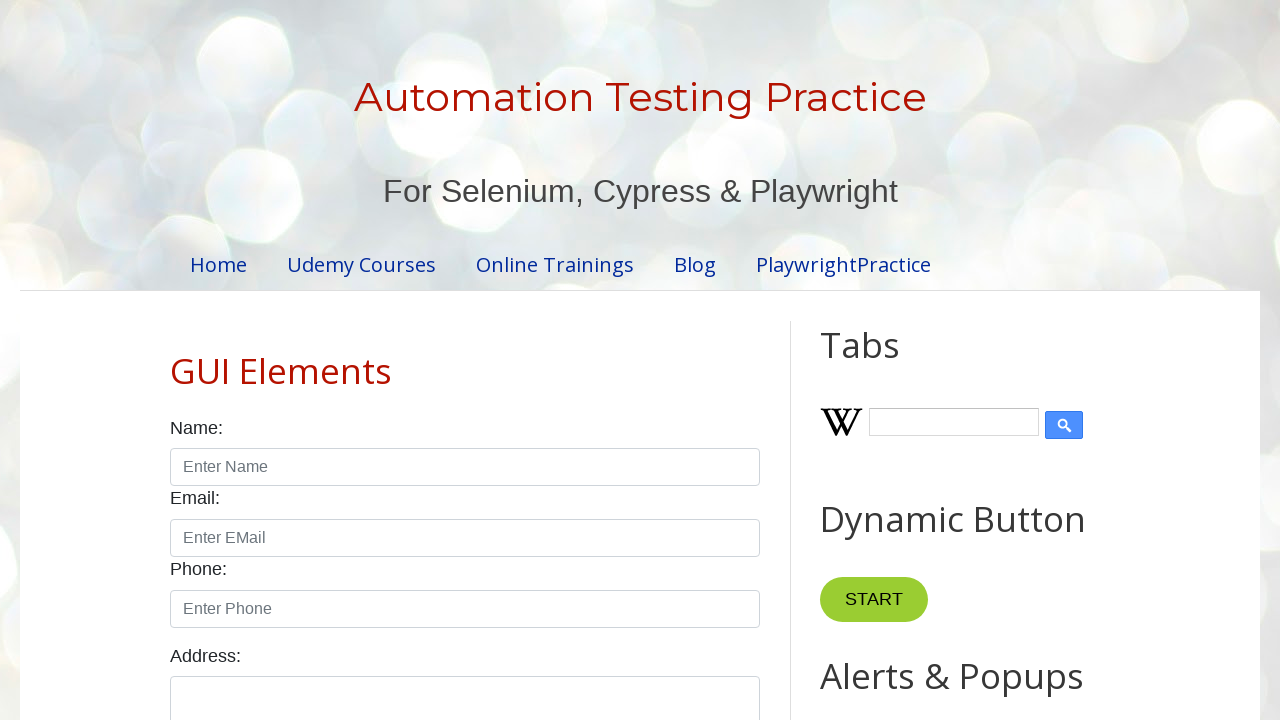

Located drop target element with id 'droppable'
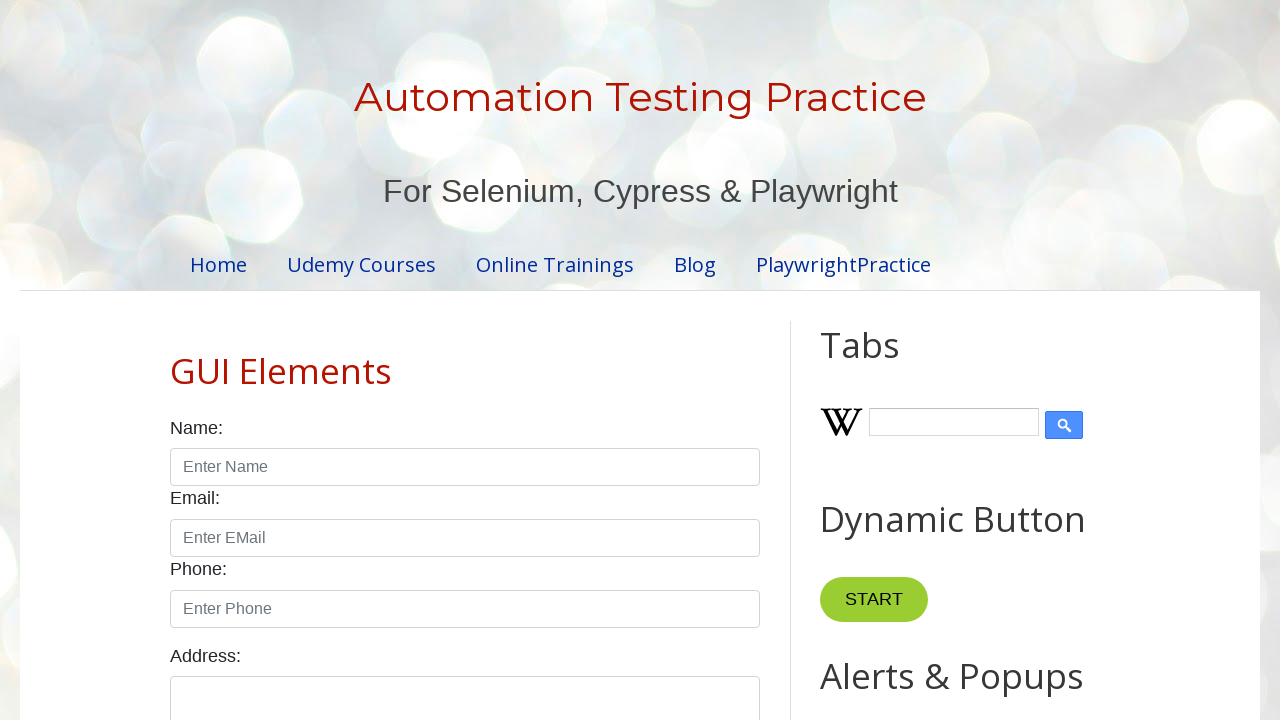

Dragged source element and dropped it onto target element at (1015, 386)
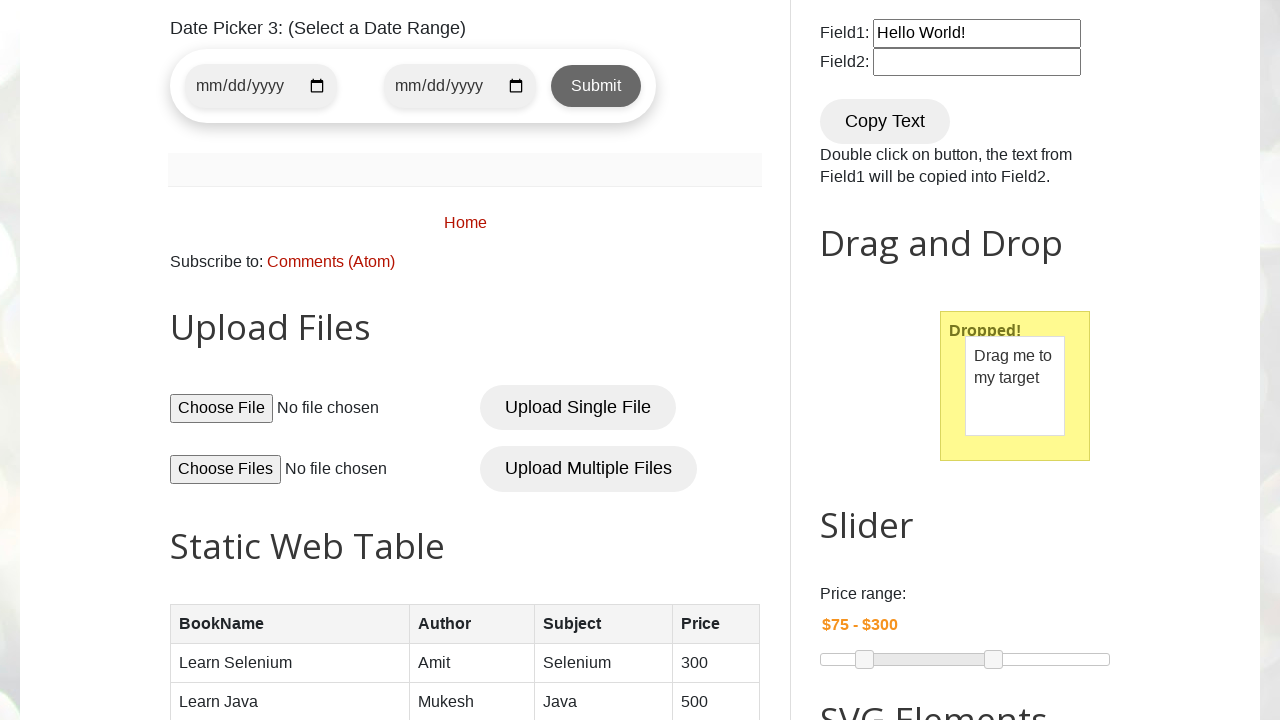

Waited 1000ms for drag and drop action to complete
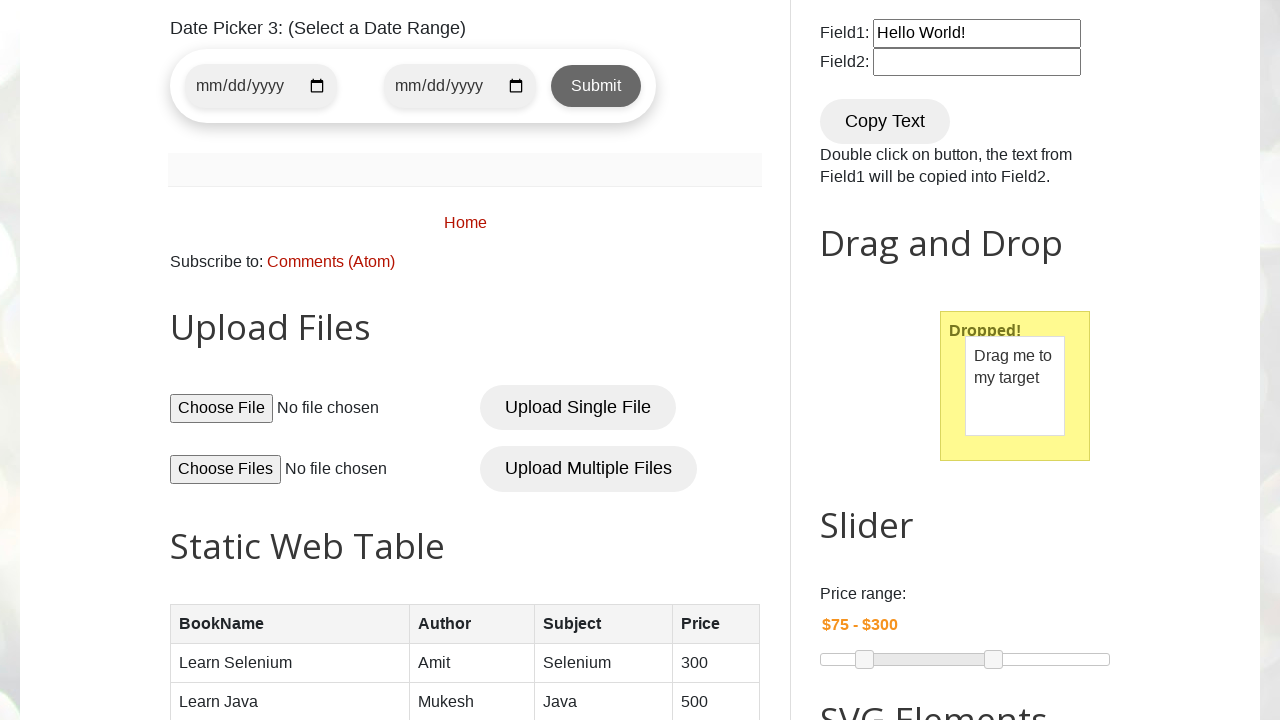

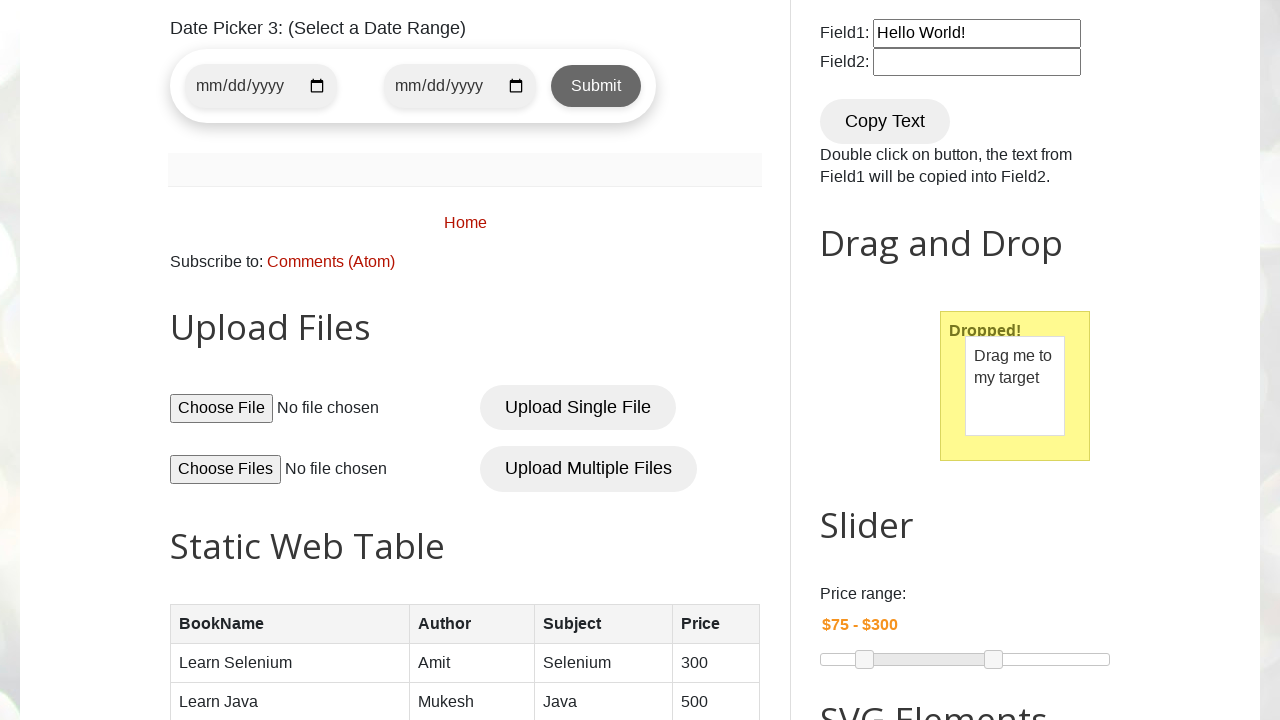